Tests an e-commerce shopping flow by searching for products, adding them to cart, proceeding to checkout, and applying a promo code

Starting URL: https://rahulshettyacademy.com/seleniumPractise/#/

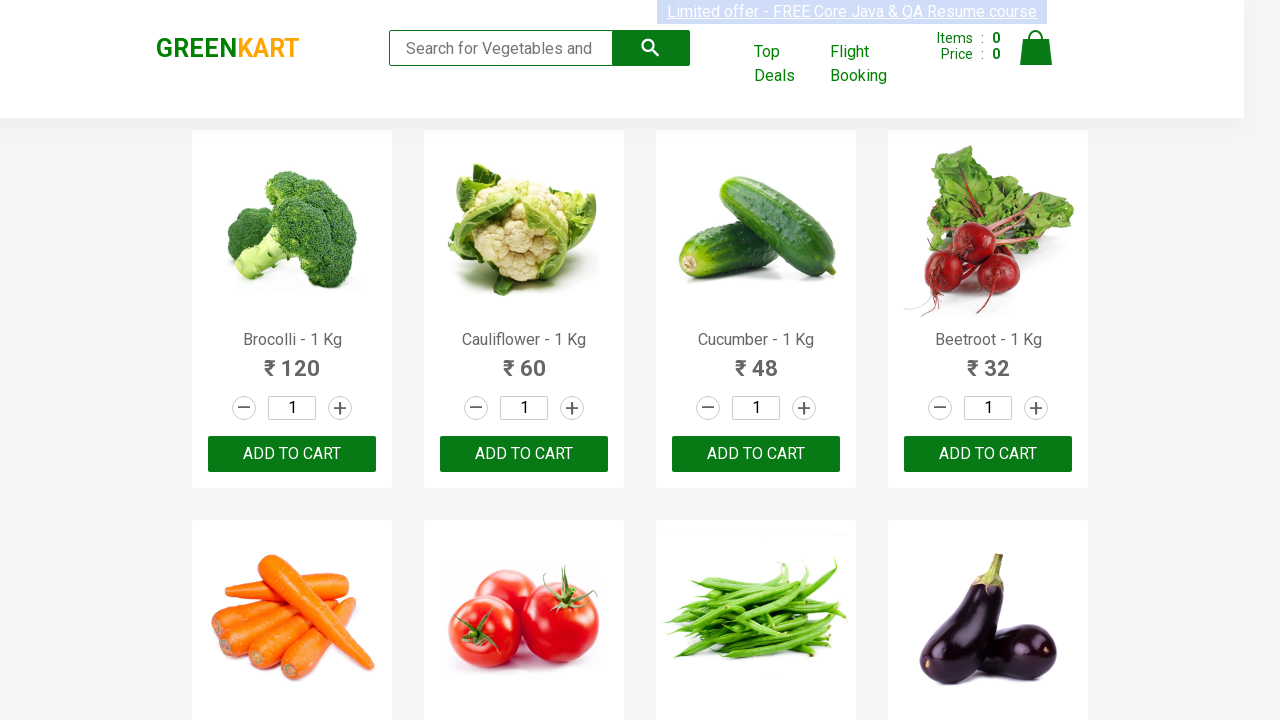

Filled search field with 'ber' to find products on input.search-keyword
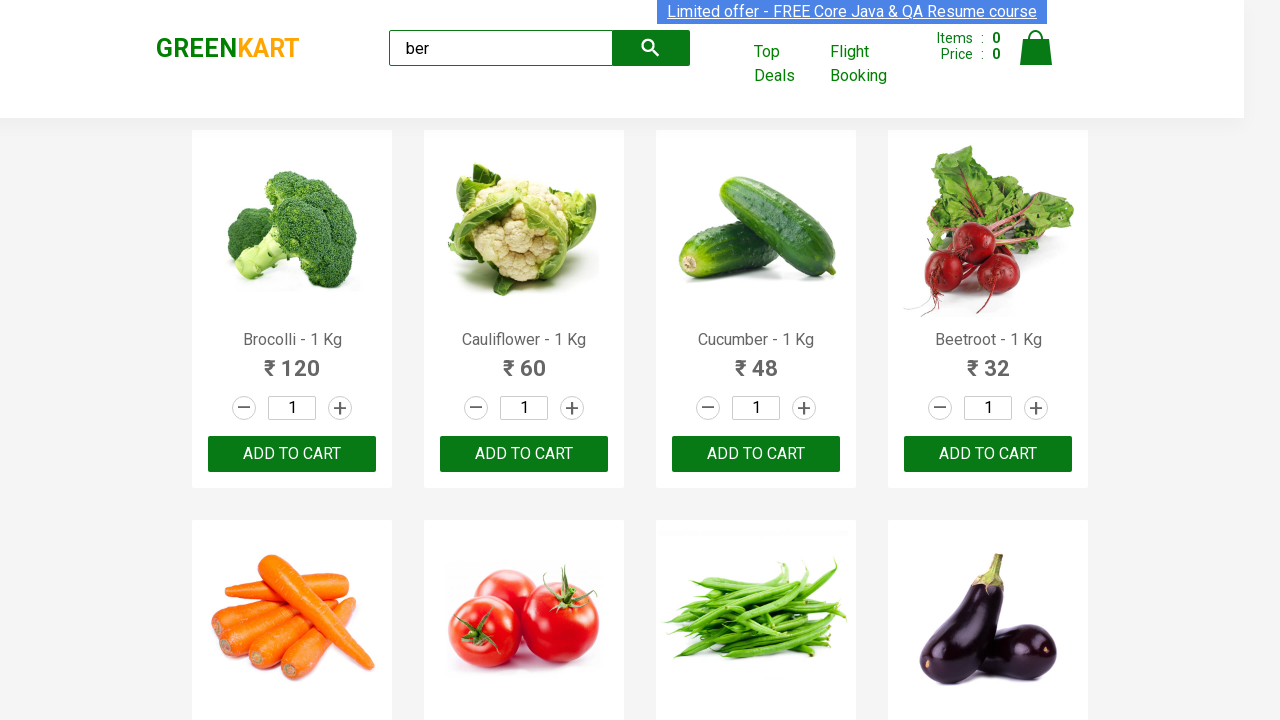

Waited for search results to load
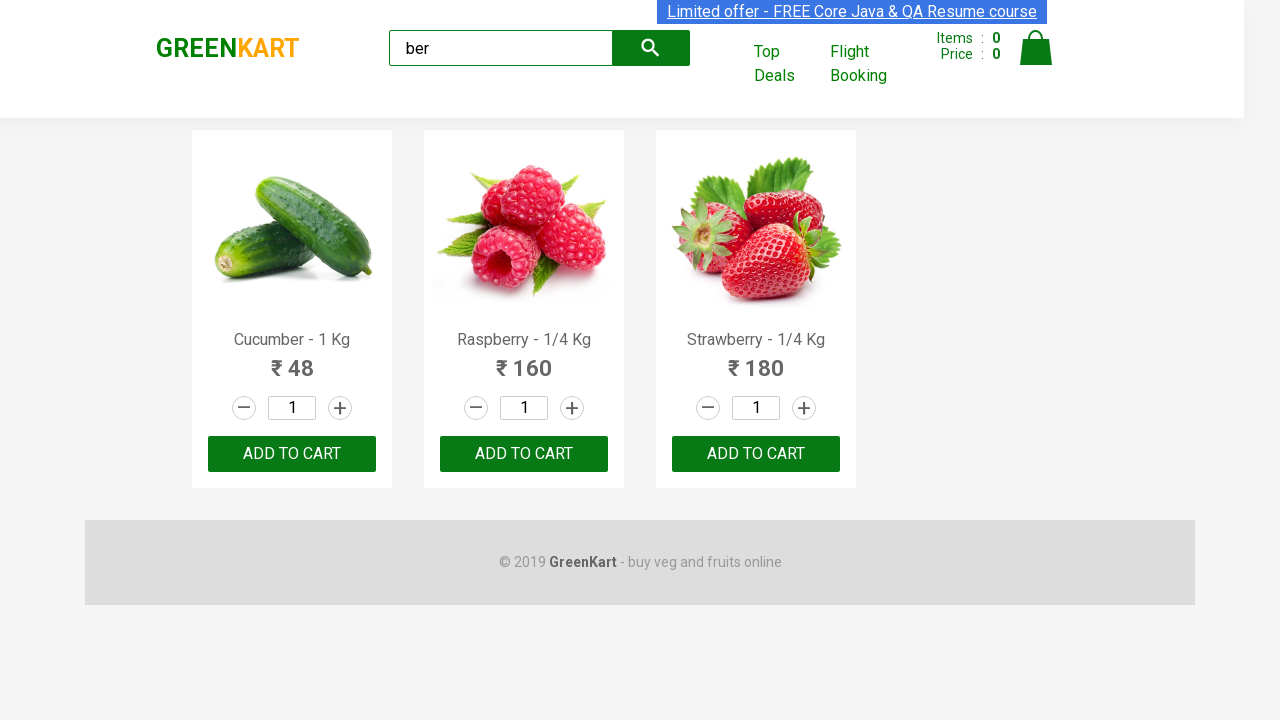

Verified that 3 products are displayed in search results
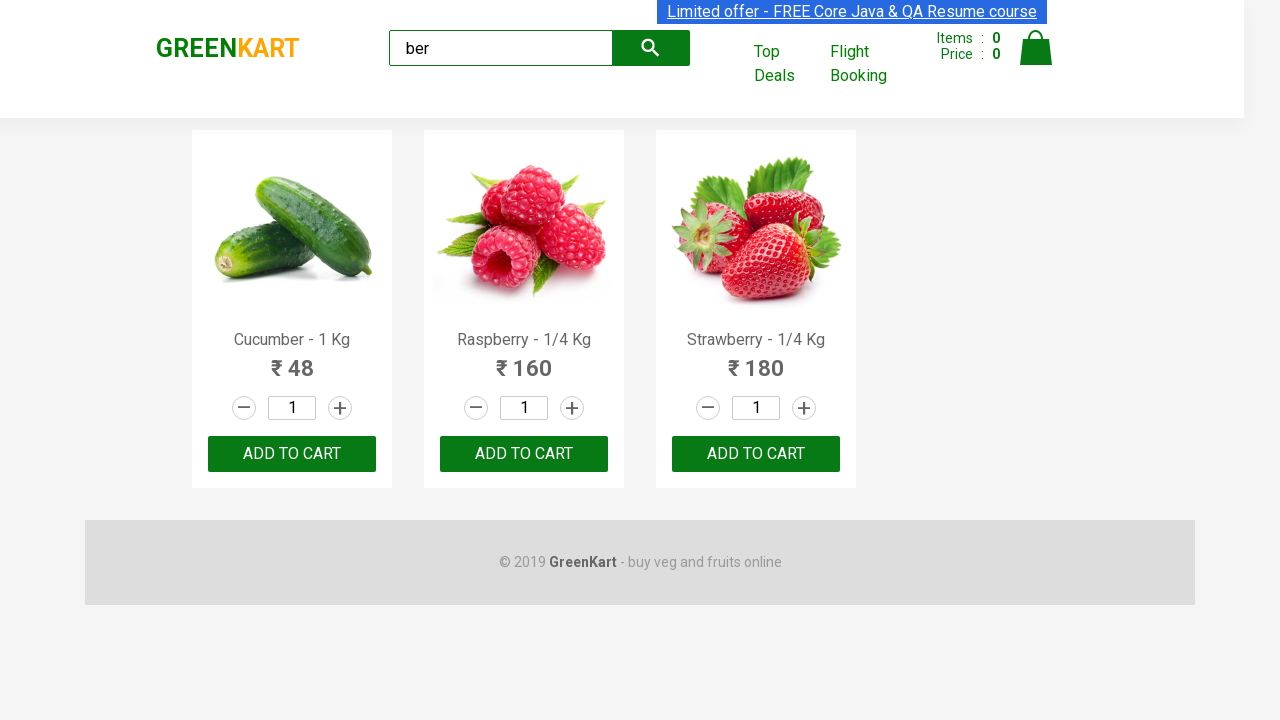

Clicked add to cart button for product 1 at (292, 454) on xpath=//div[@class='product-action']/button >> nth=0
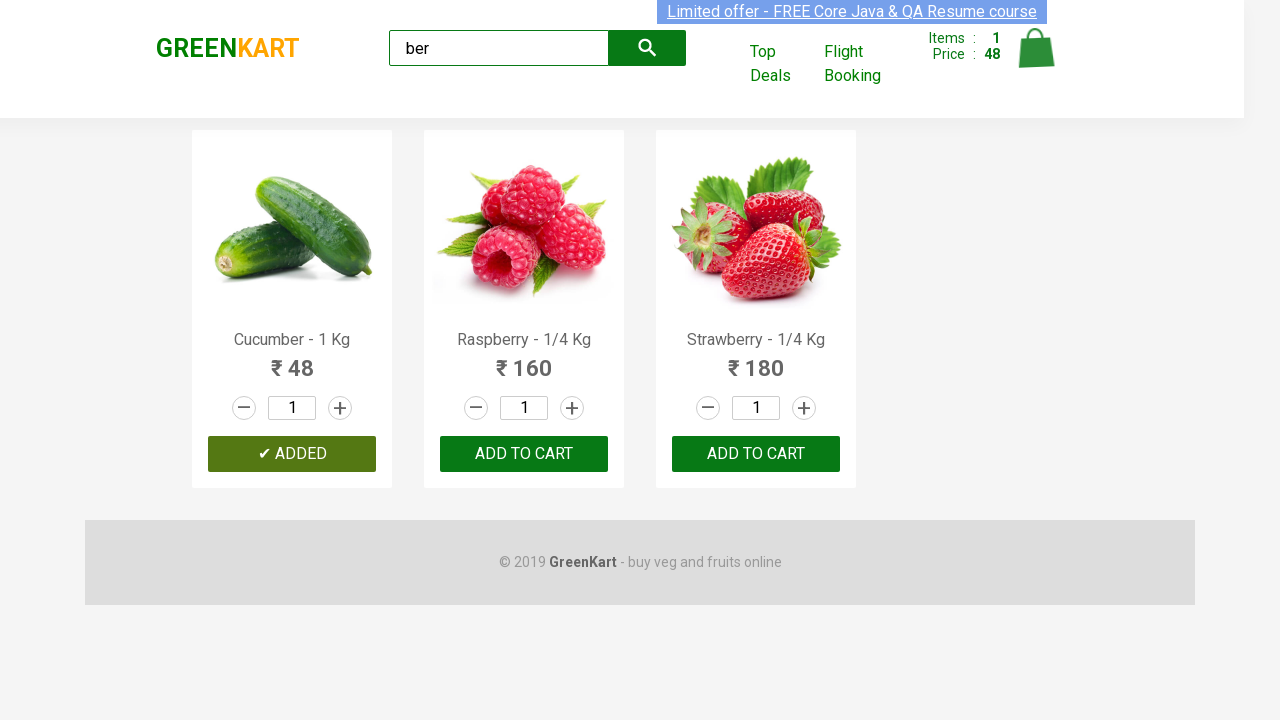

Clicked add to cart button for product 2 at (524, 454) on xpath=//div[@class='product-action']/button >> nth=1
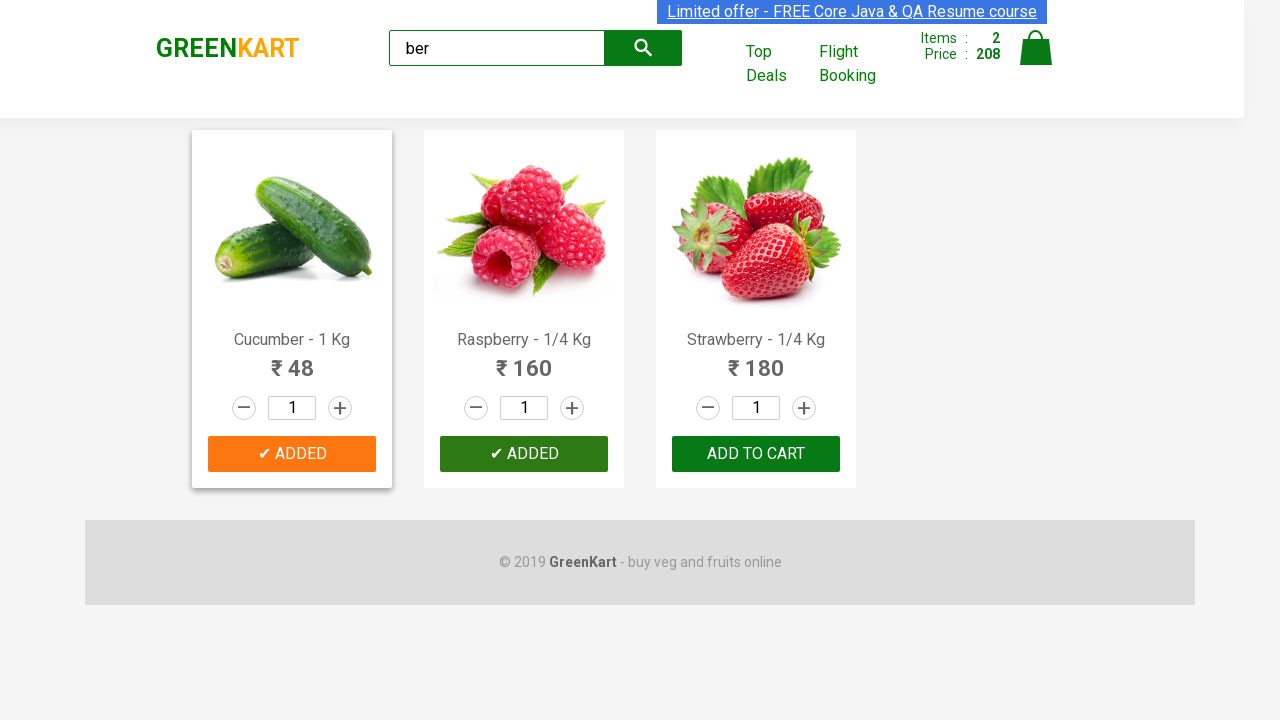

Clicked add to cart button for product 3 at (756, 454) on xpath=//div[@class='product-action']/button >> nth=2
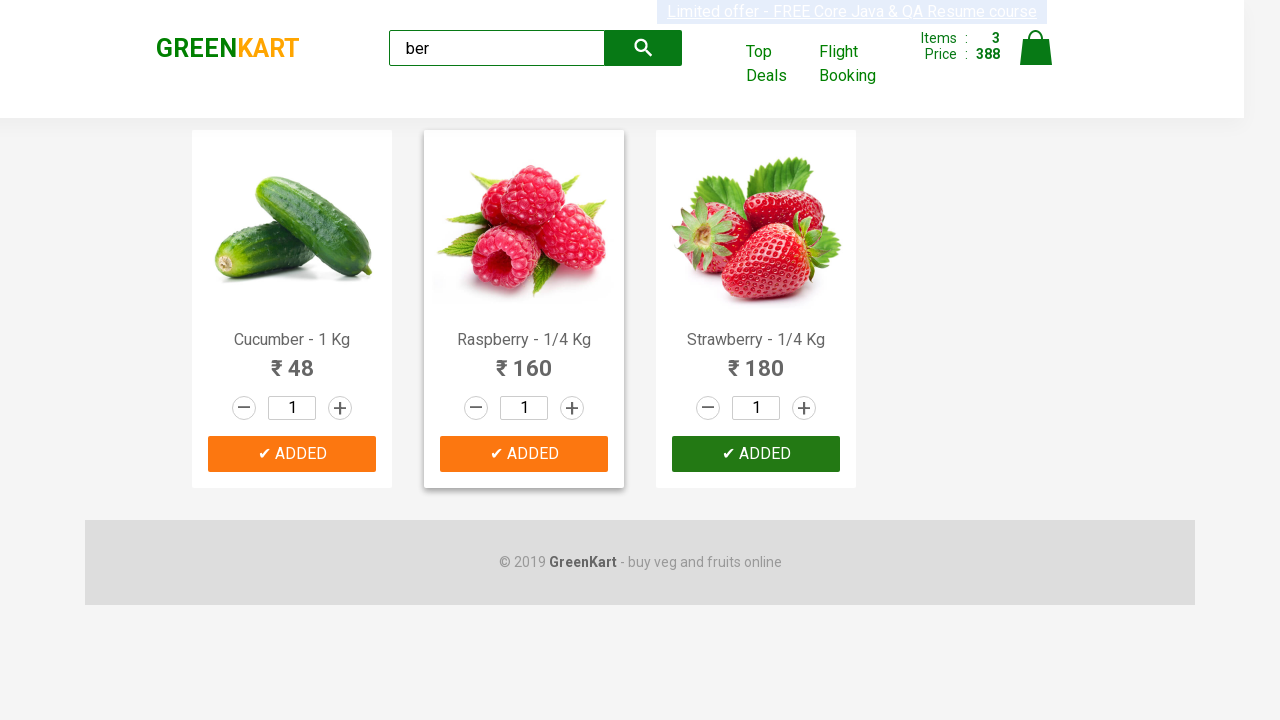

Clicked on cart icon to view cart at (1036, 48) on img[alt='Cart']
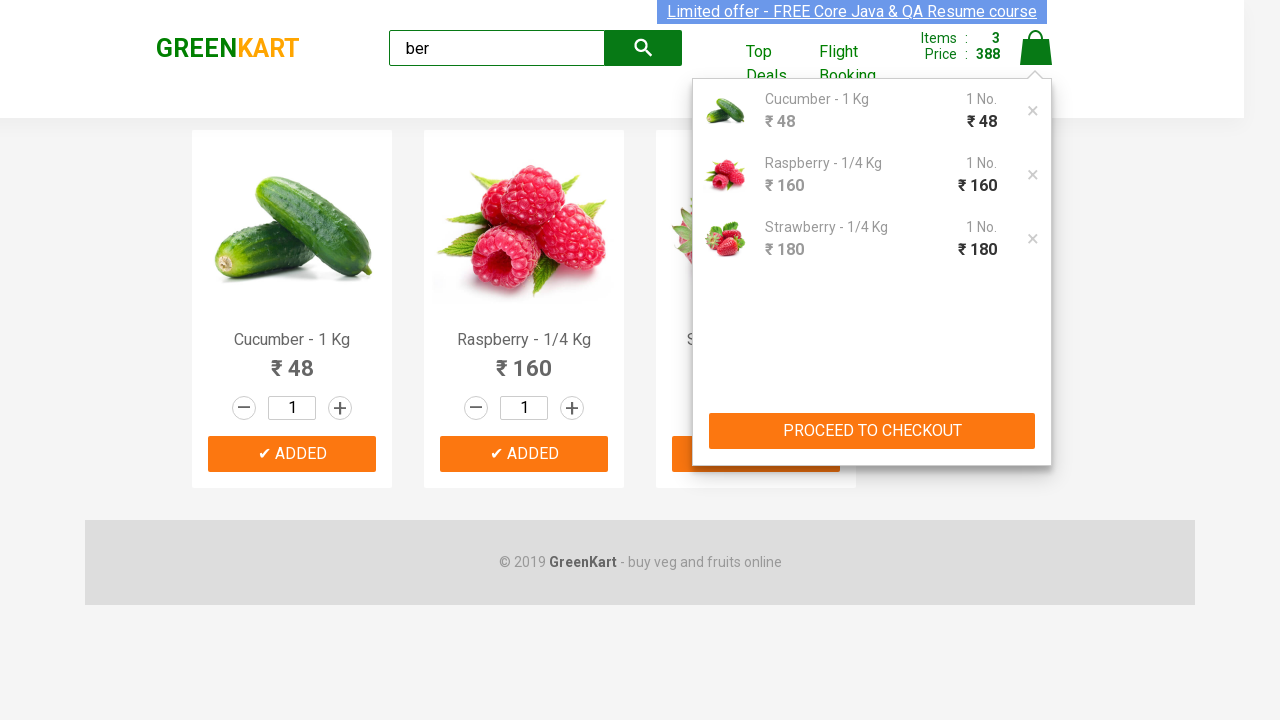

Clicked proceed to checkout button at (872, 431) on xpath=//button[text()='PROCEED TO CHECKOUT']
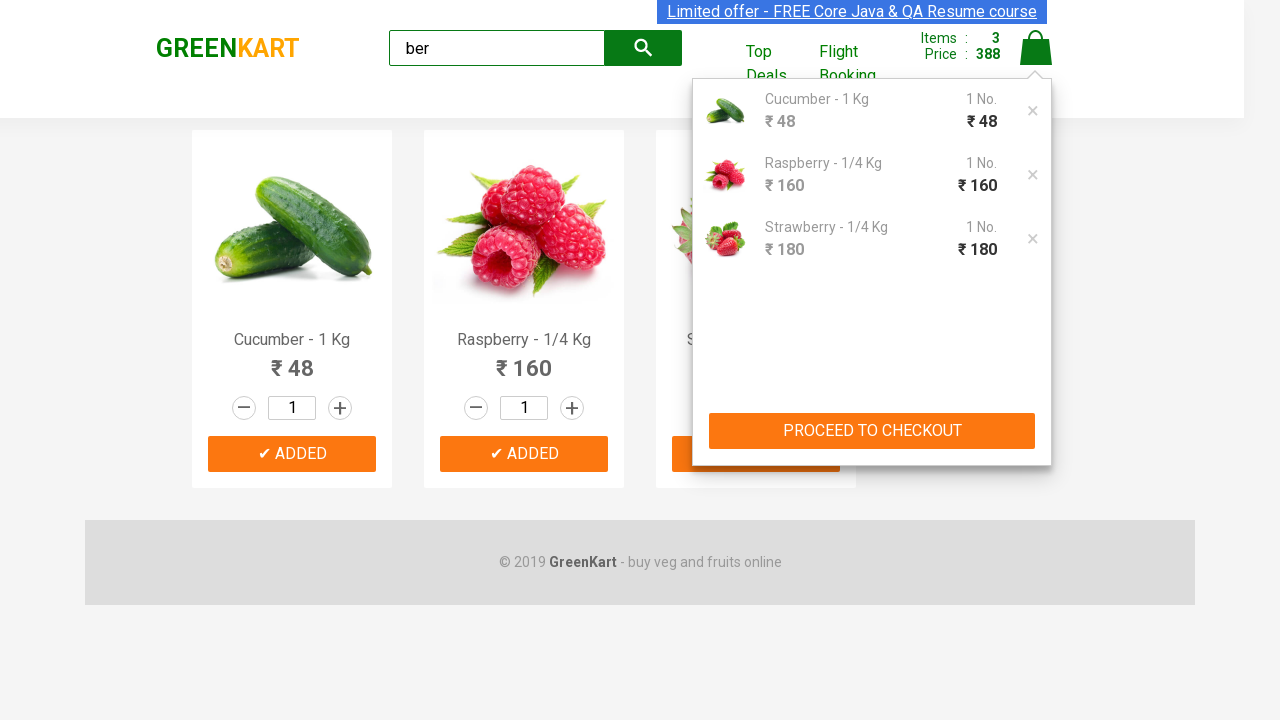

Promo code input field loaded
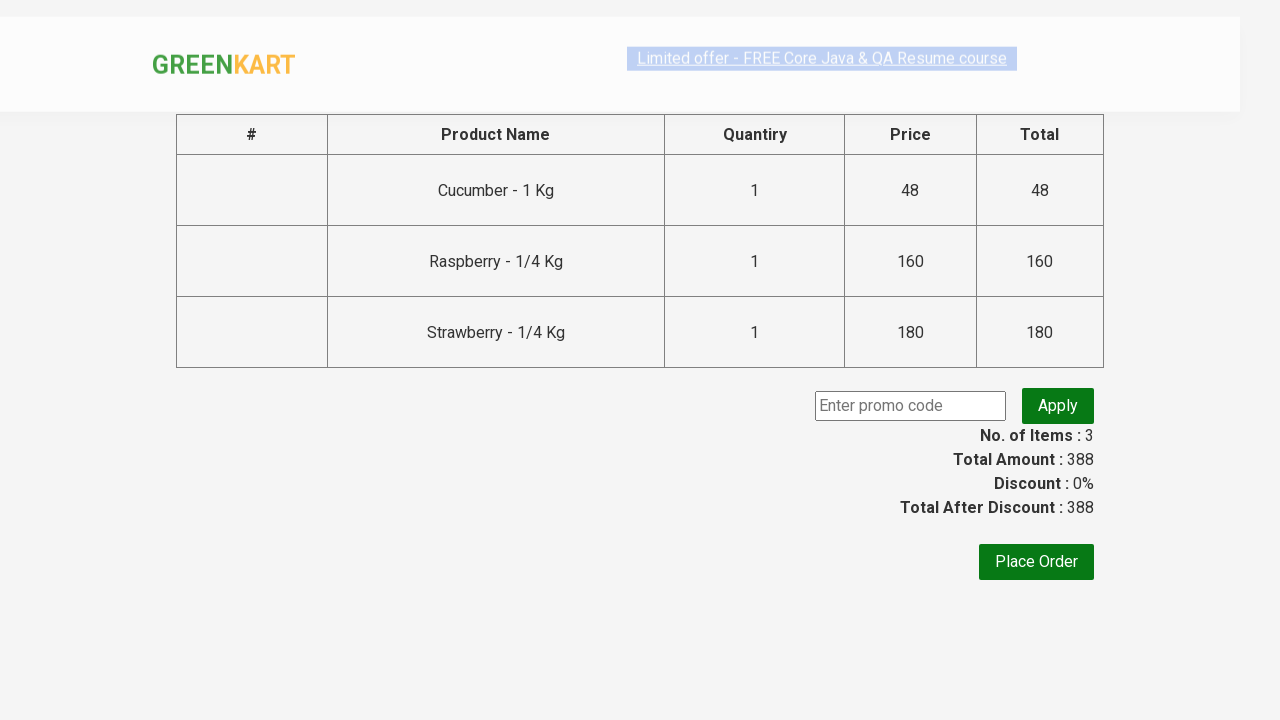

Entered promo code 'rahulshettyacademy' in promo field on input.promoCode
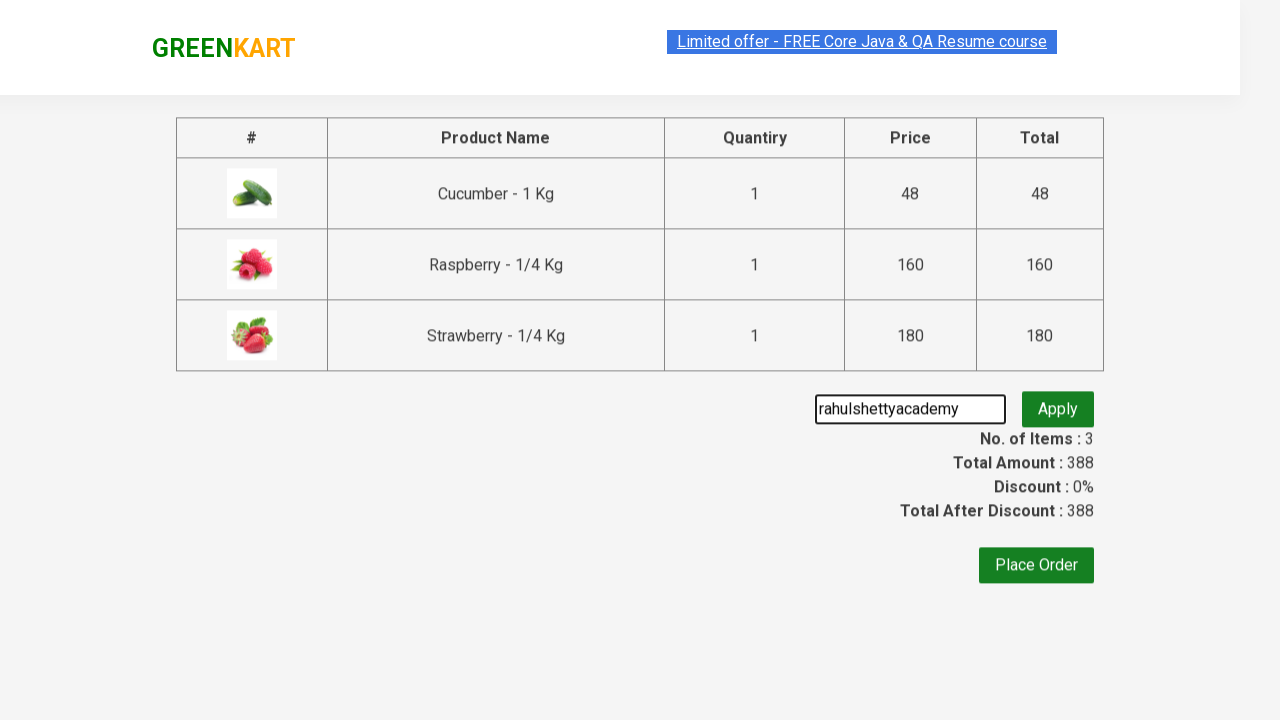

Clicked apply promo code button at (1058, 406) on button.promoBtn
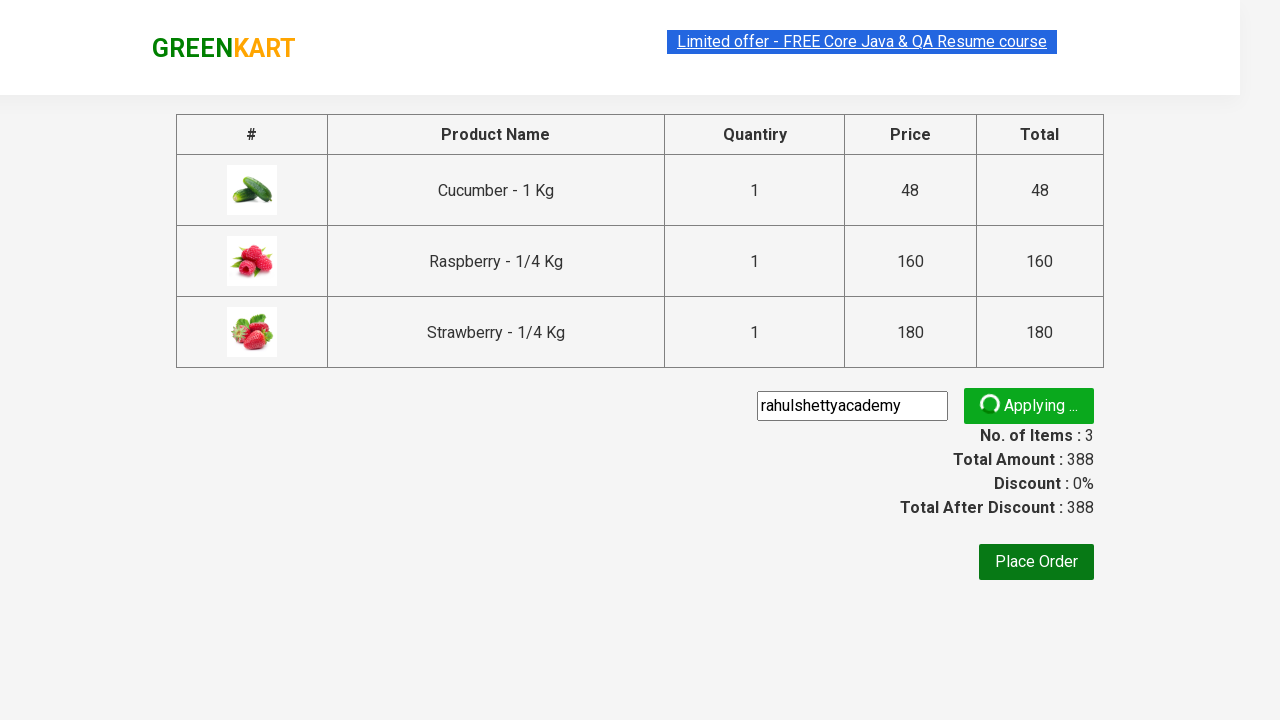

Promo code success message appeared
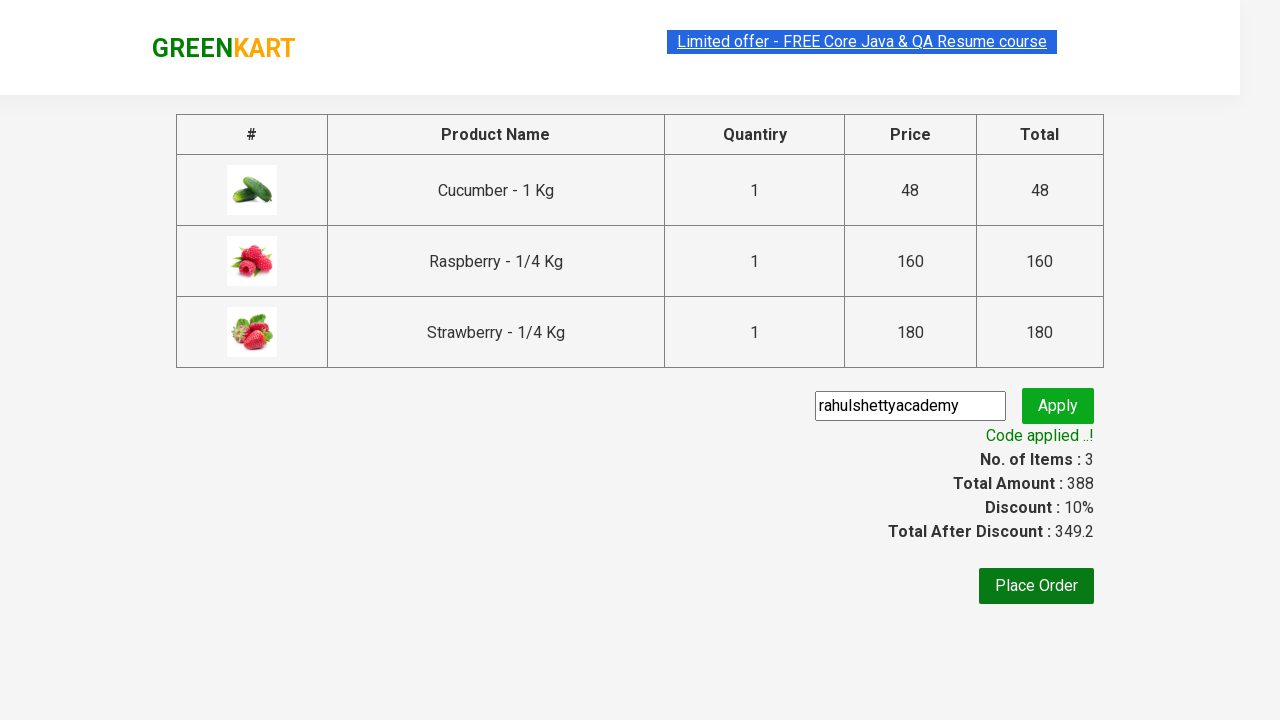

Retrieved promo code message: Code applied ..!
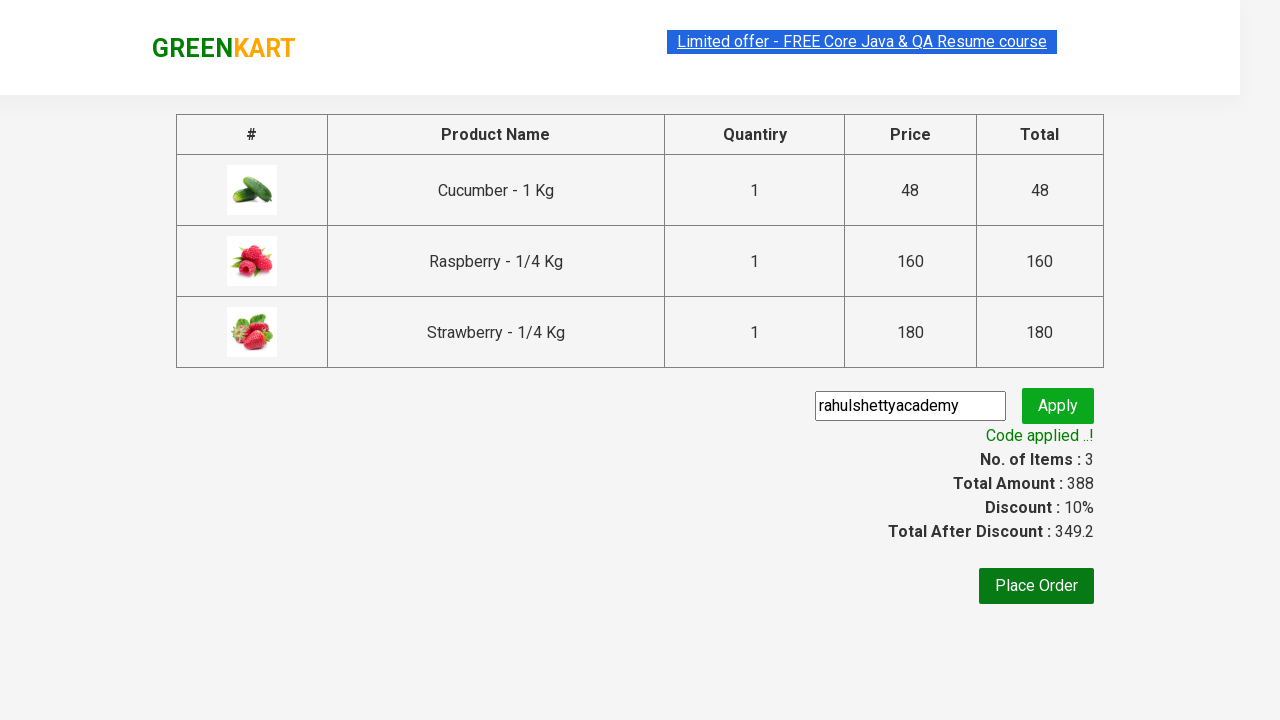

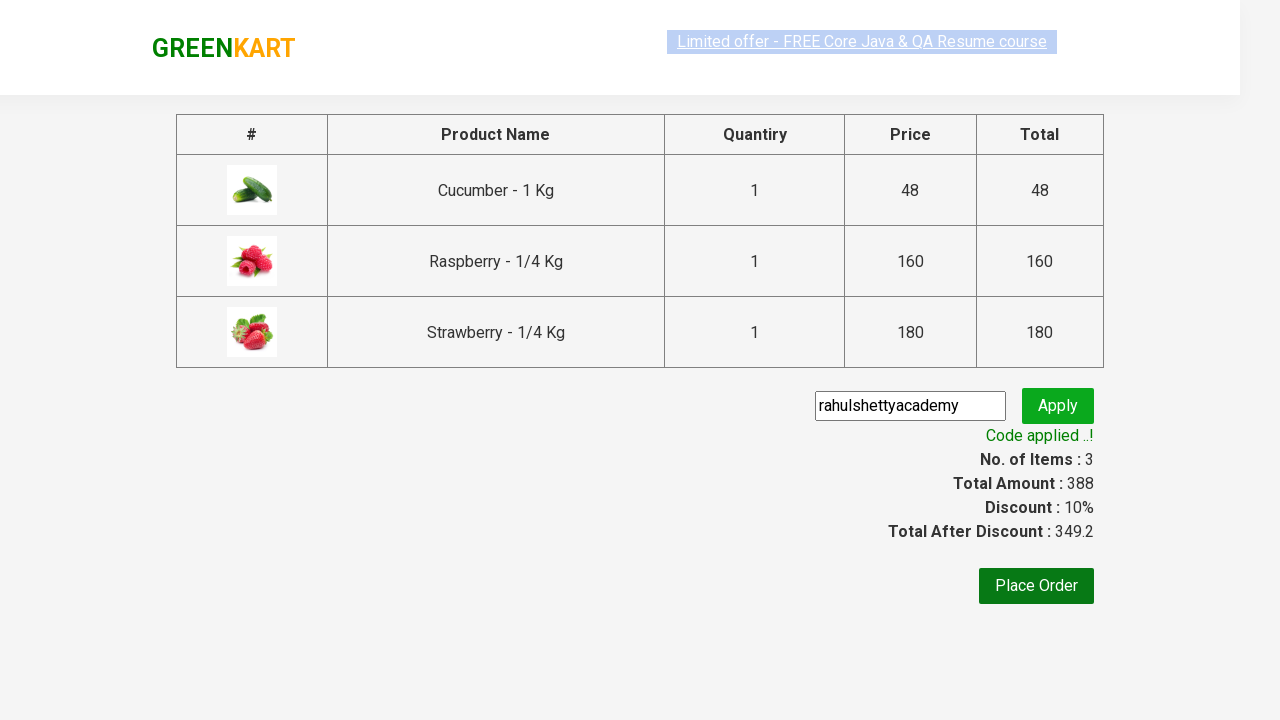